Tests drag and drop functionality by dragging an element and dropping it onto a target area

Starting URL: https://crossbrowsertesting.github.io/drag-and-drop

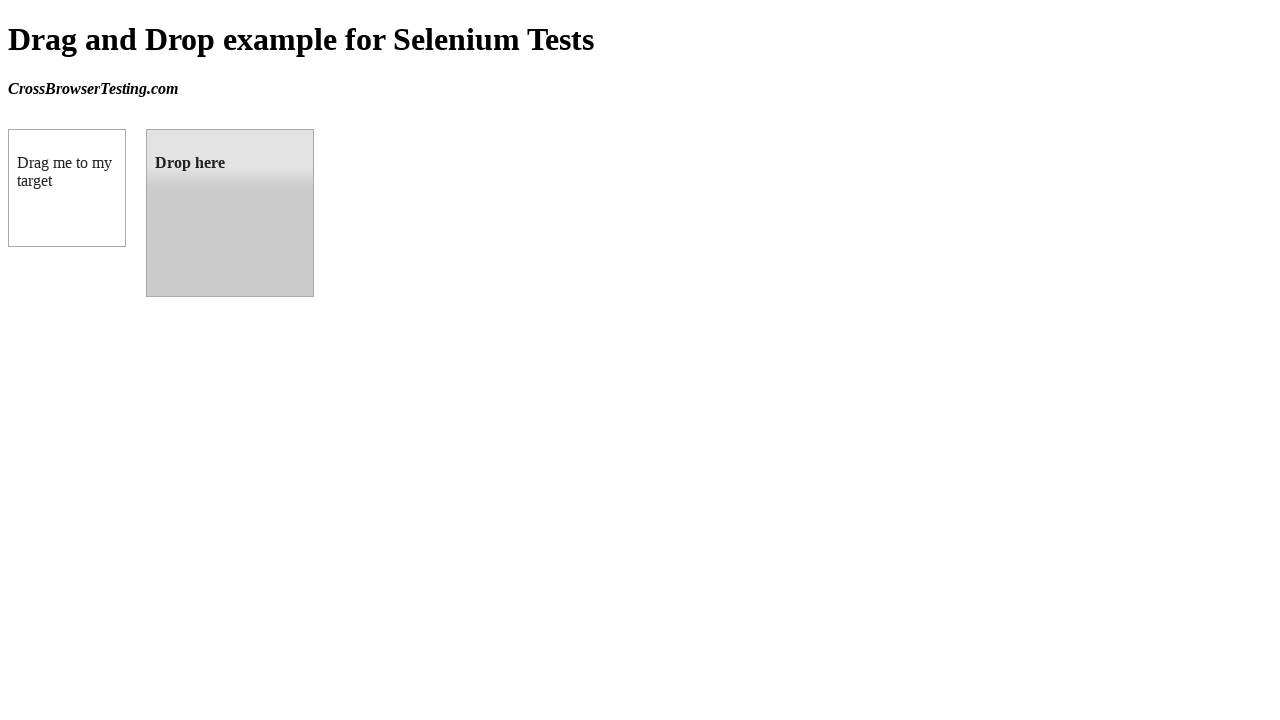

Waited for draggable element to load
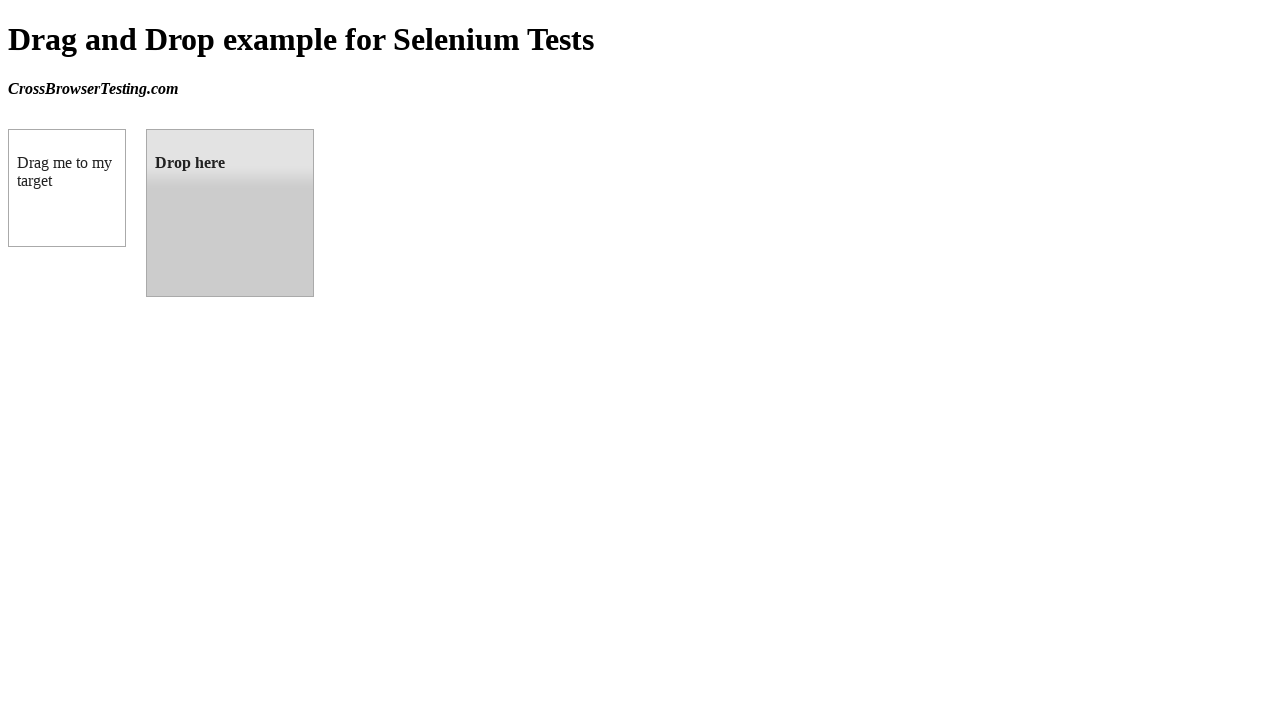

Waited for droppable target area to load
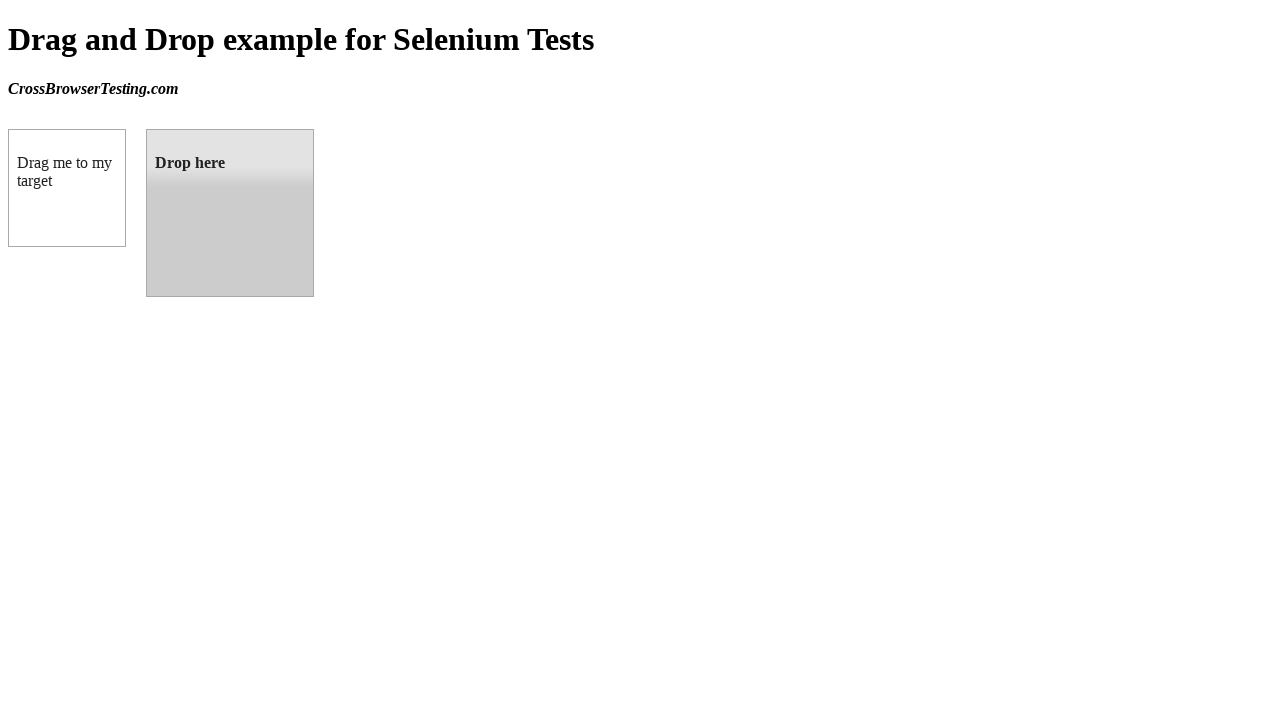

Located draggable element
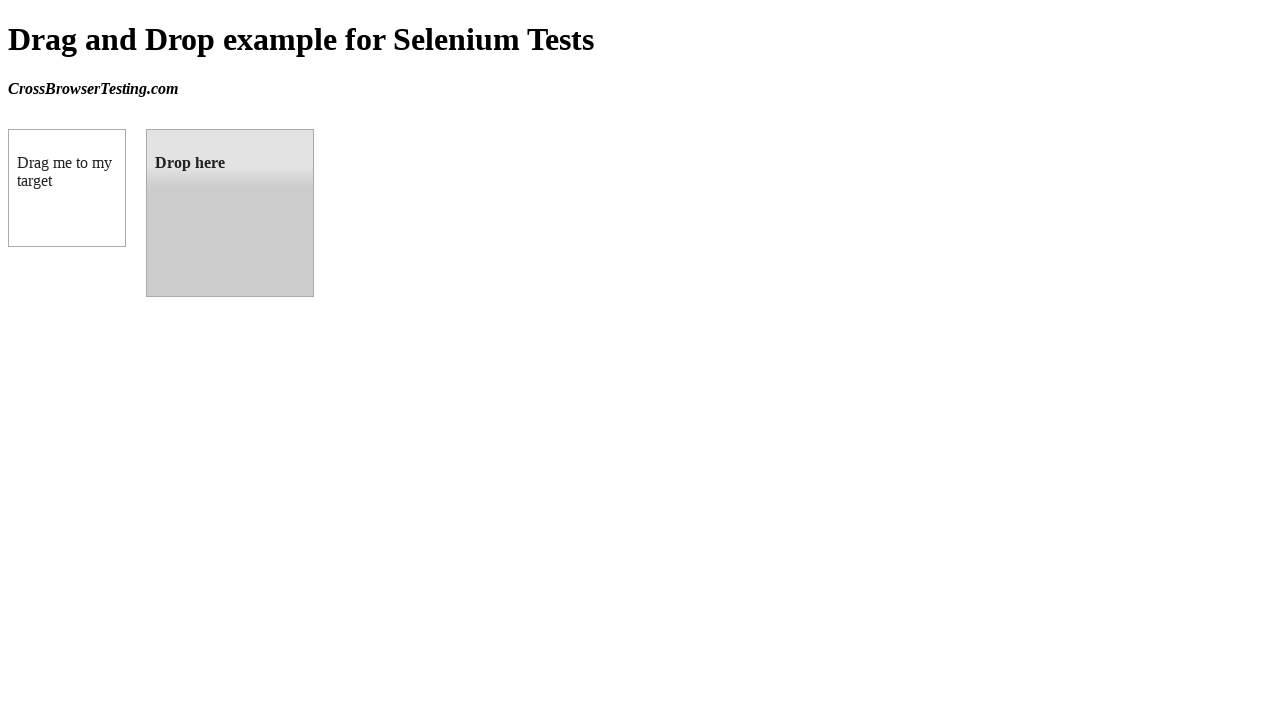

Located droppable target area
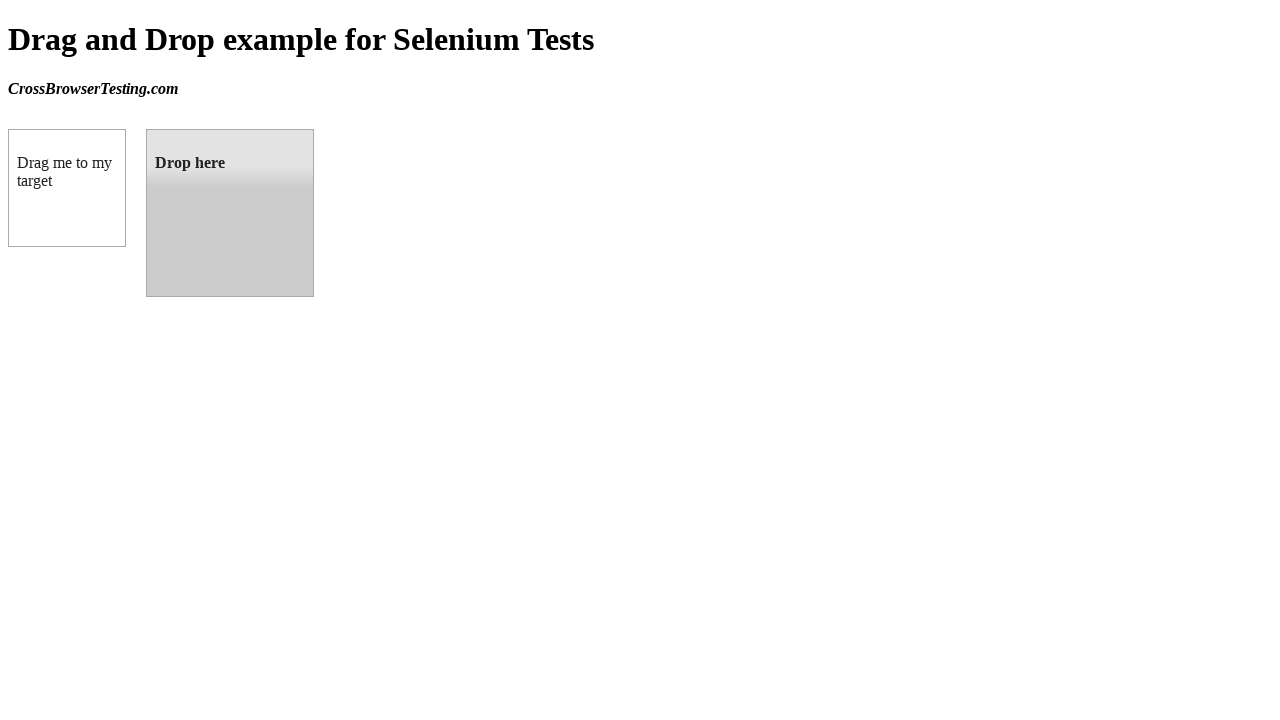

Dragged element onto target area at (230, 213)
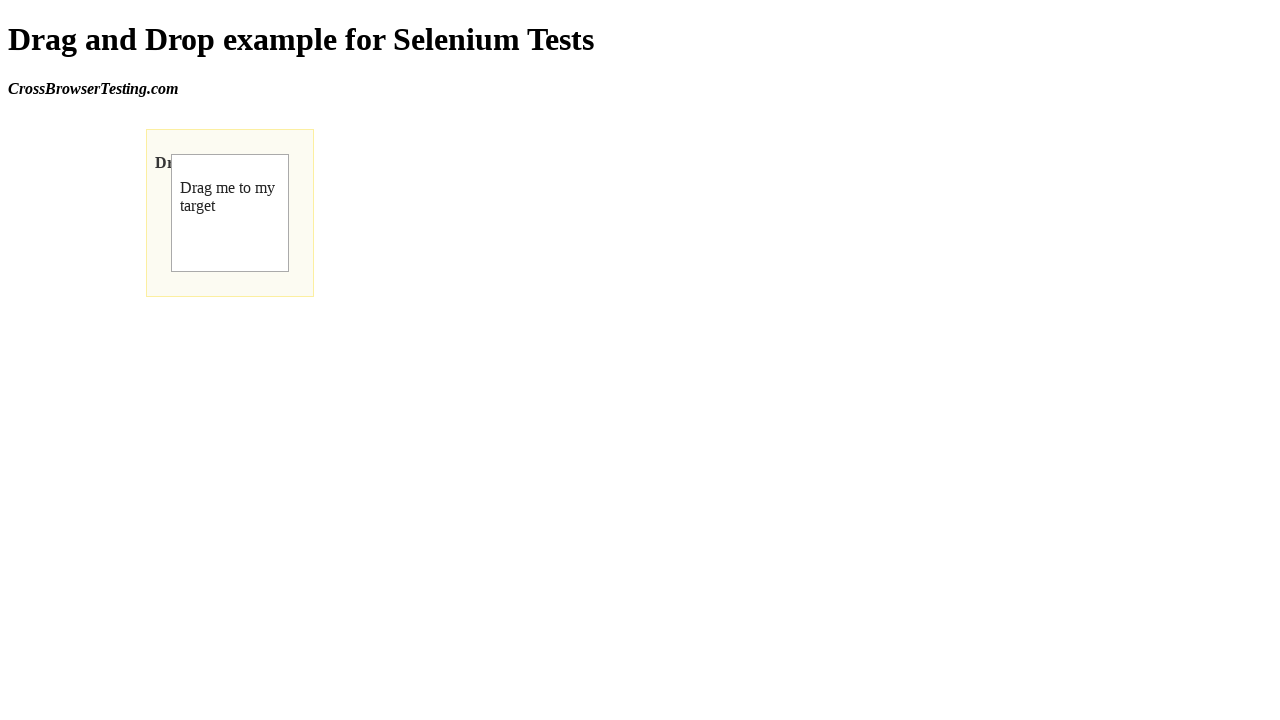

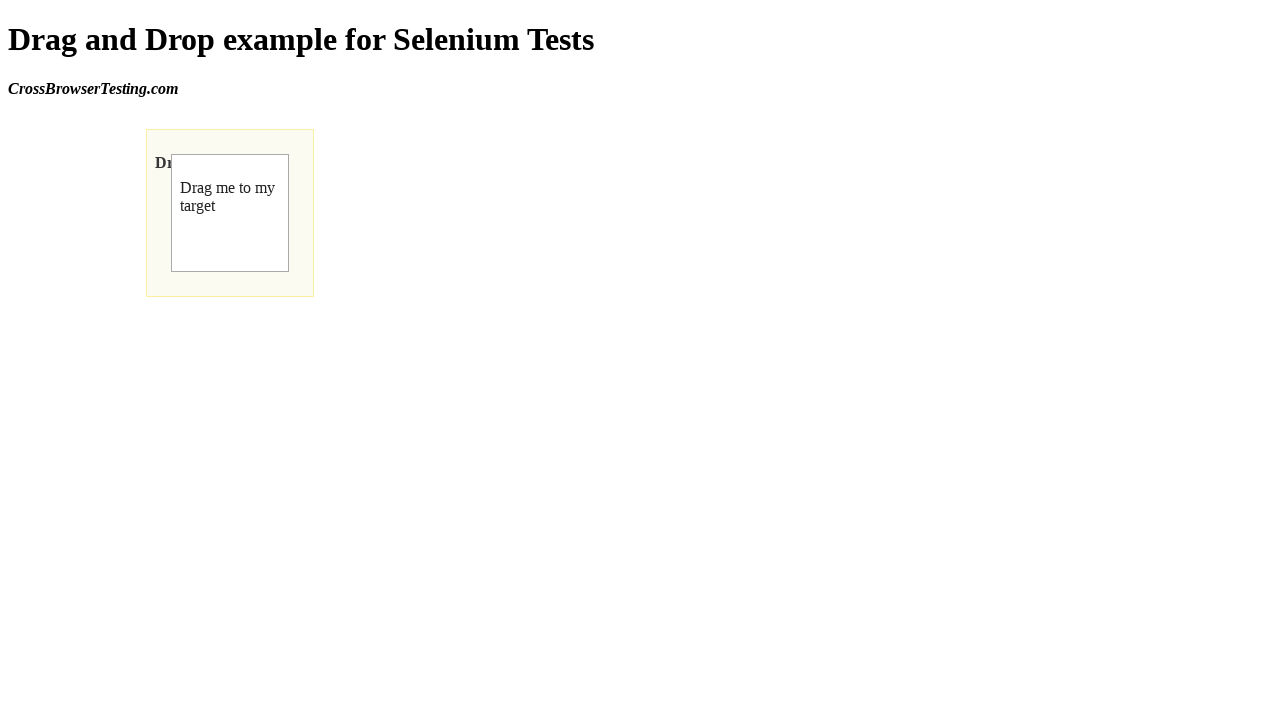